Navigates to Flashscore Kenya and verifies that match events are displayed on the page by waiting for the match elements to load.

Starting URL: https://www.flashscore.co.ke/

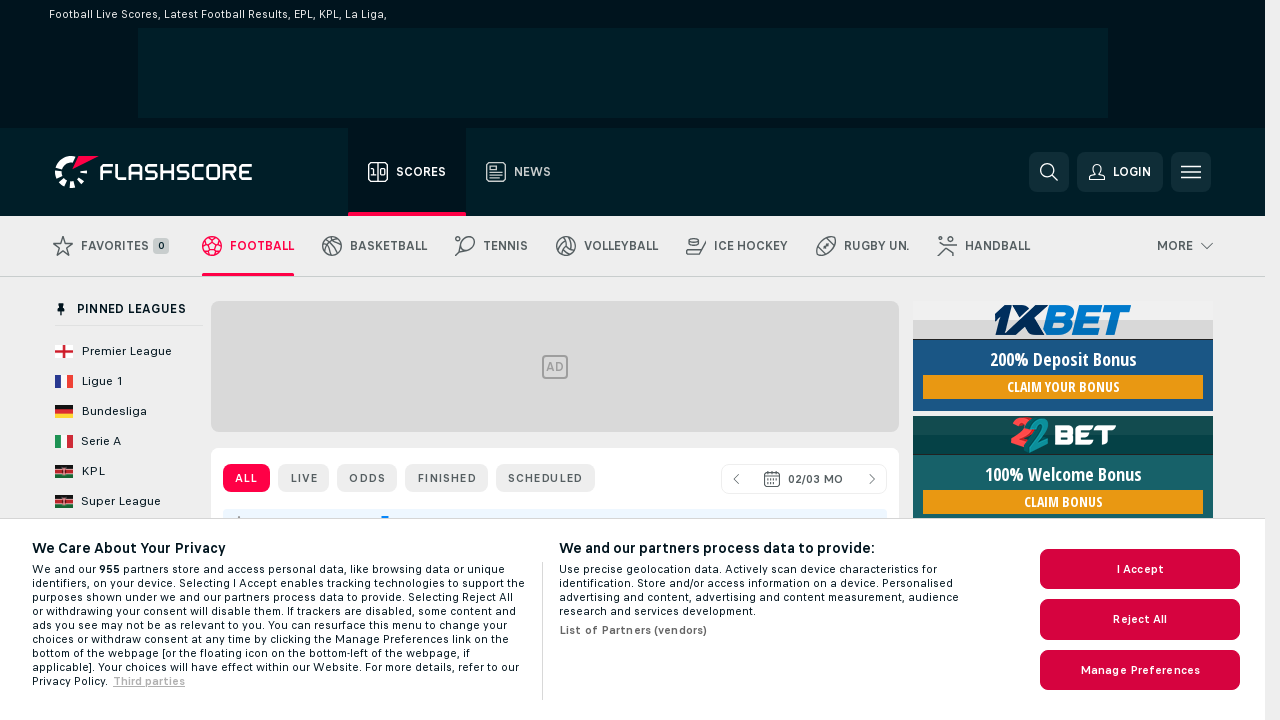

Navigated to Flashscore Kenya homepage
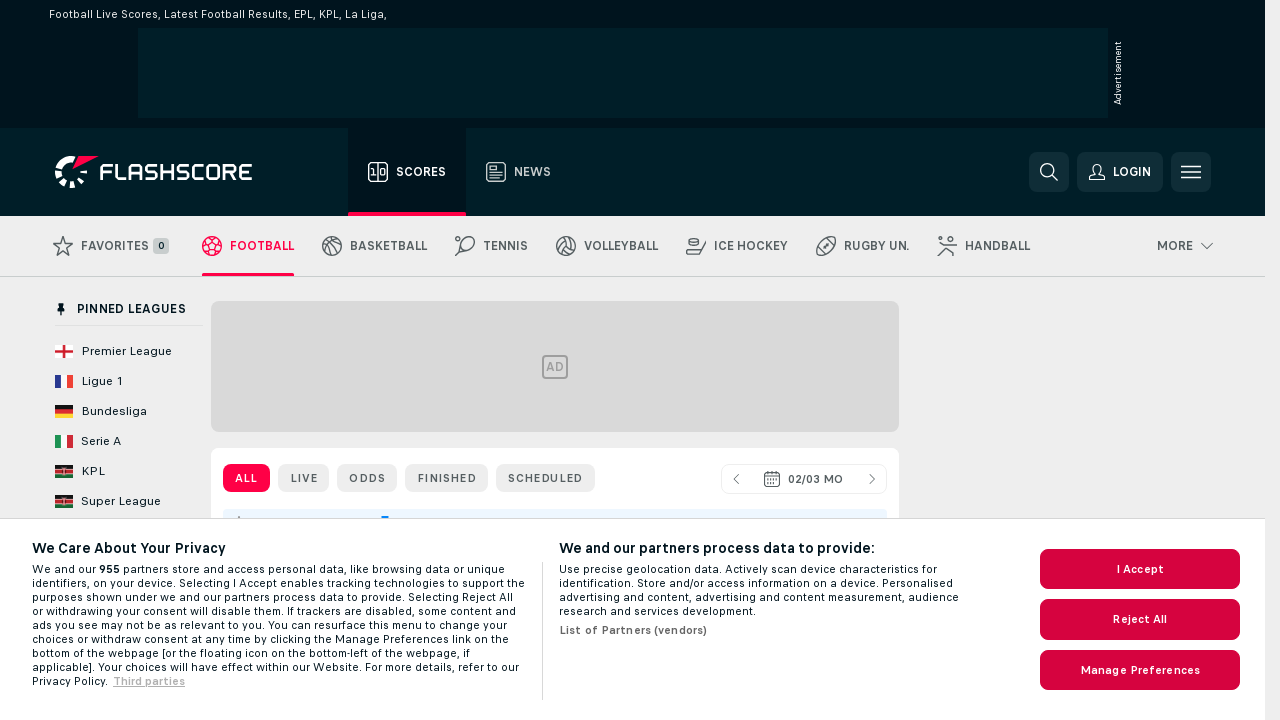

Match events selector loaded on the page
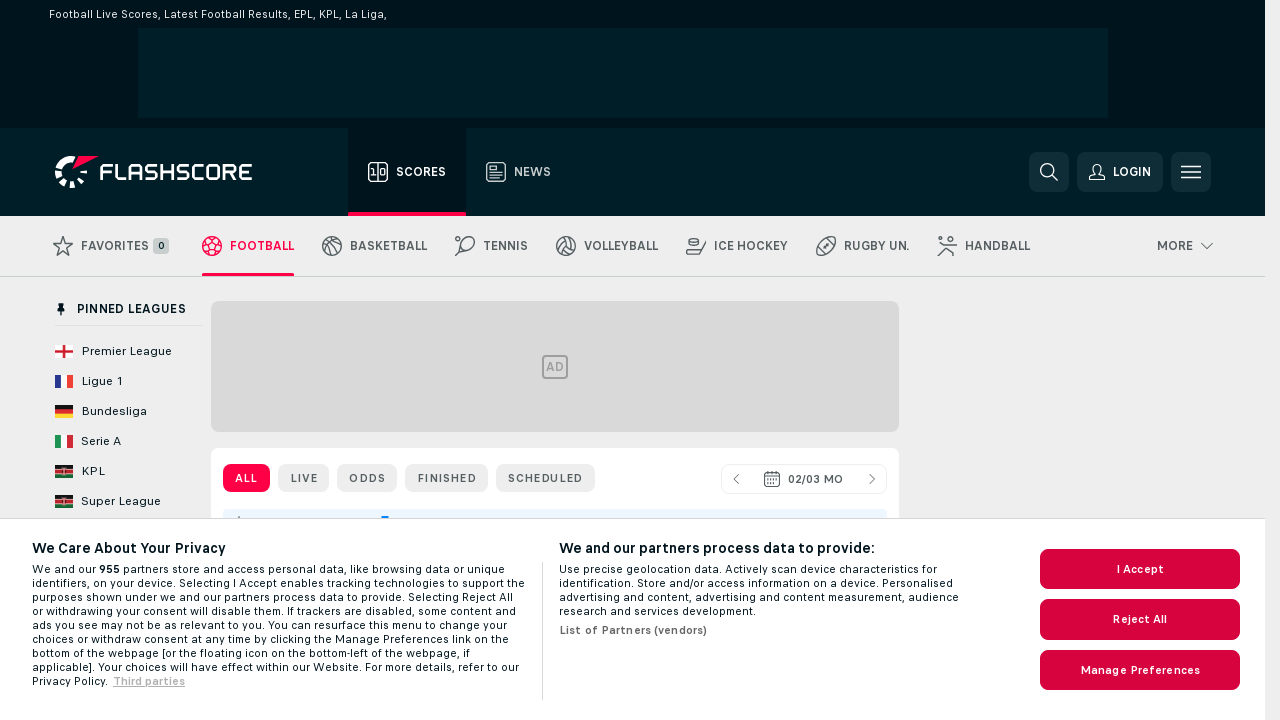

Retrieved all match elements from the page
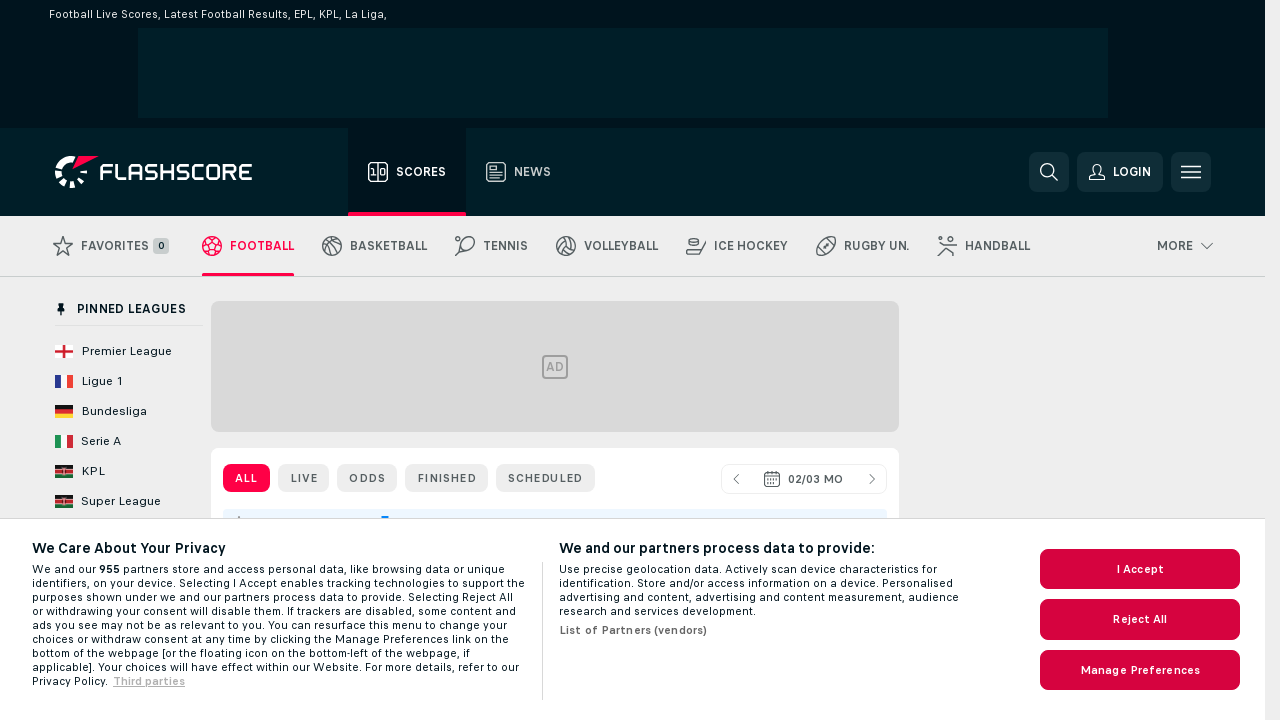

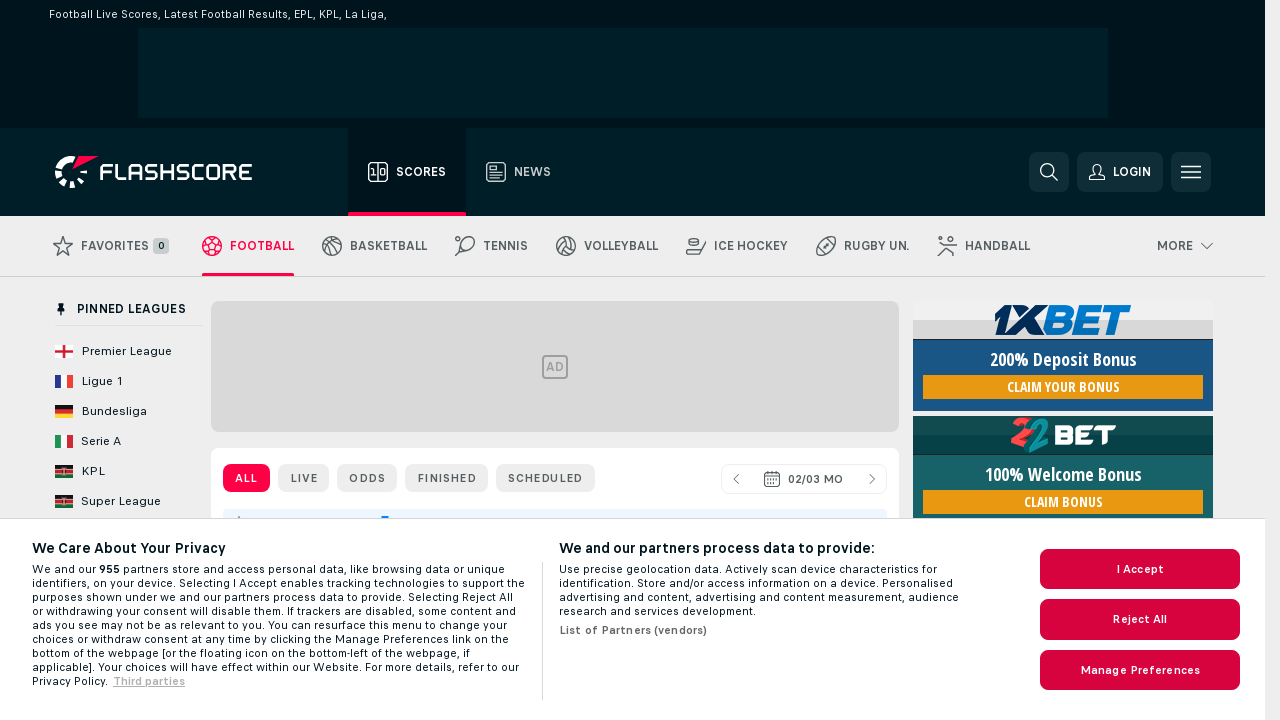